Tests the search functionality on AJIO e-commerce website by typing a search term into the search input field using keyboard actions.

Starting URL: https://www.ajio.com/

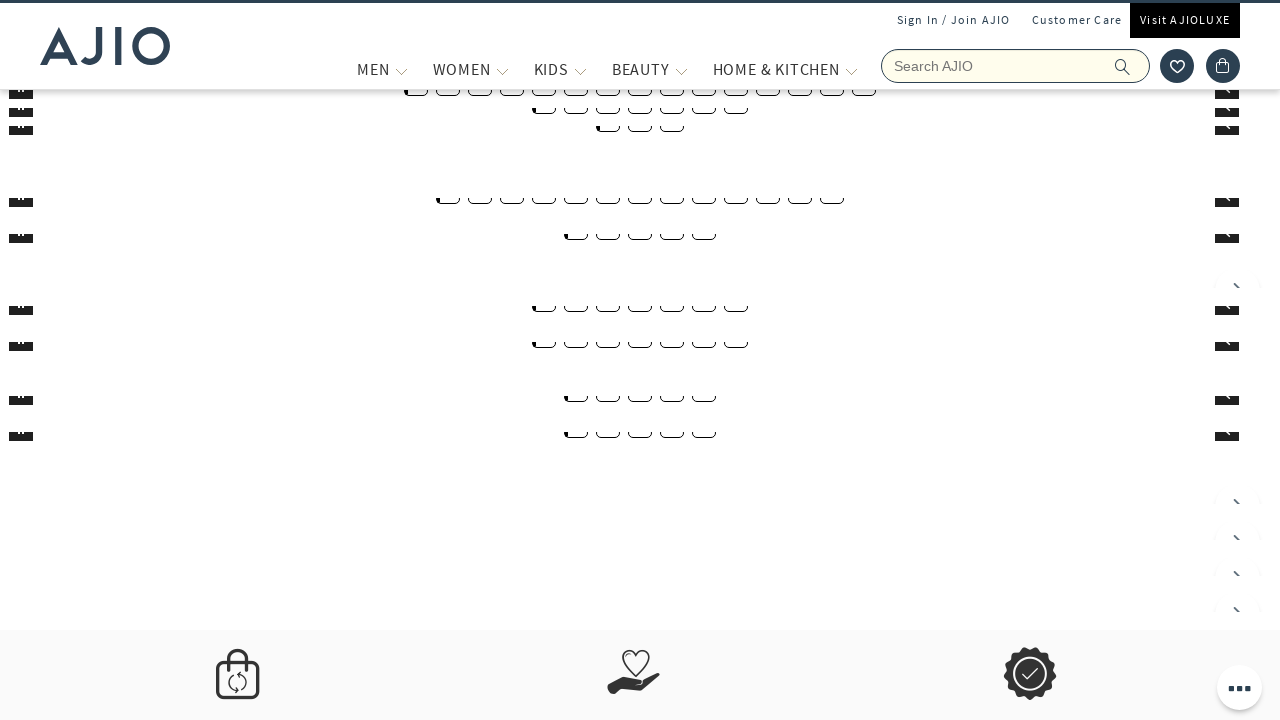

Search input field loaded and is available
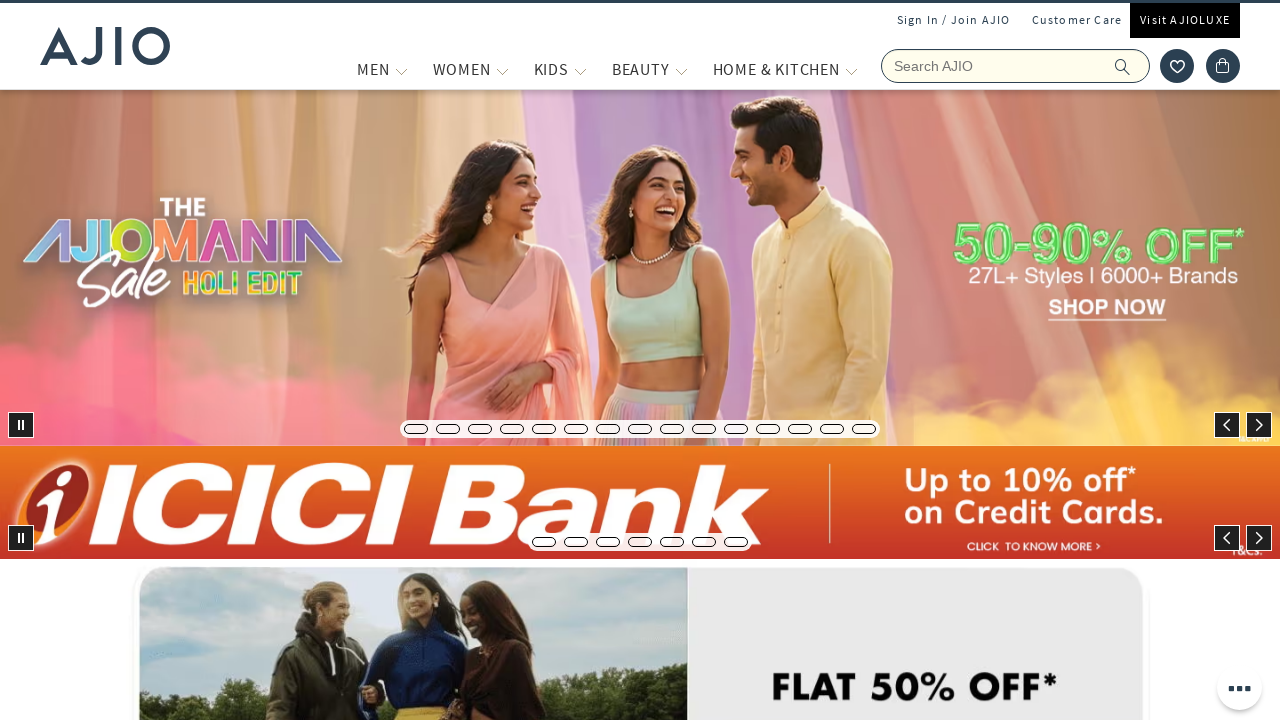

Typed 'Jackets' into the search field using keyboard actions on input[name='searchVal']
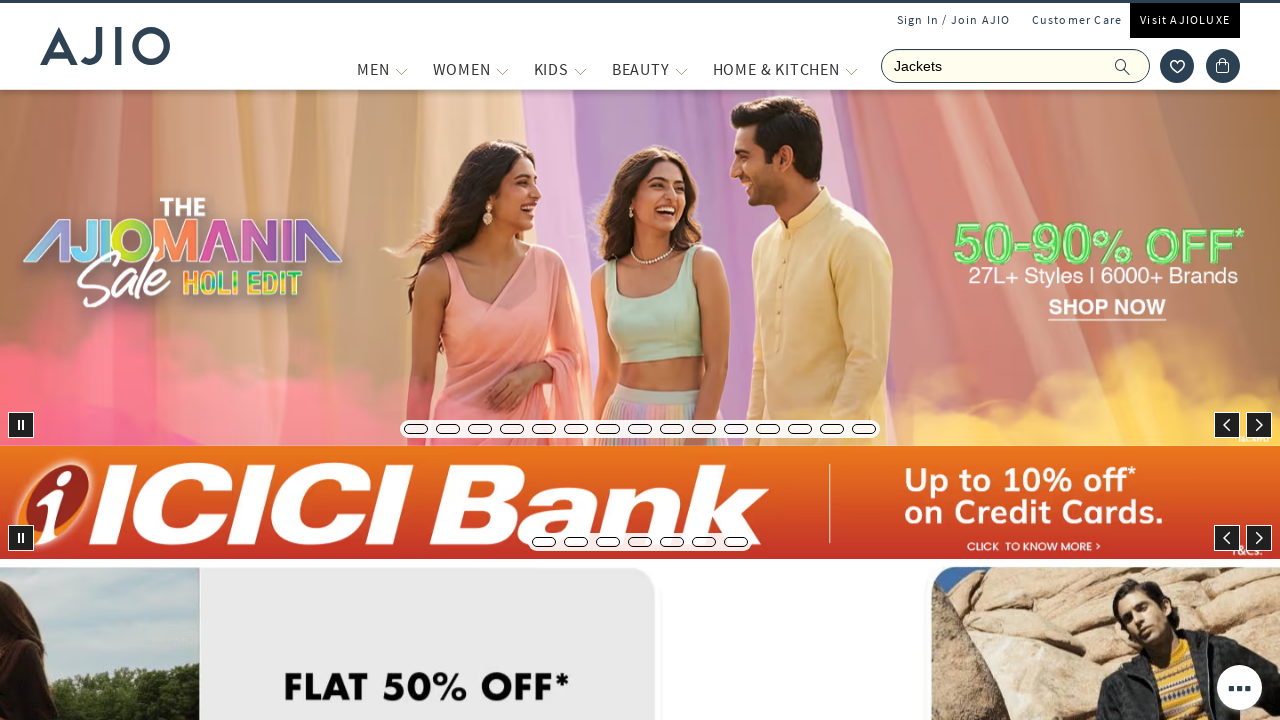

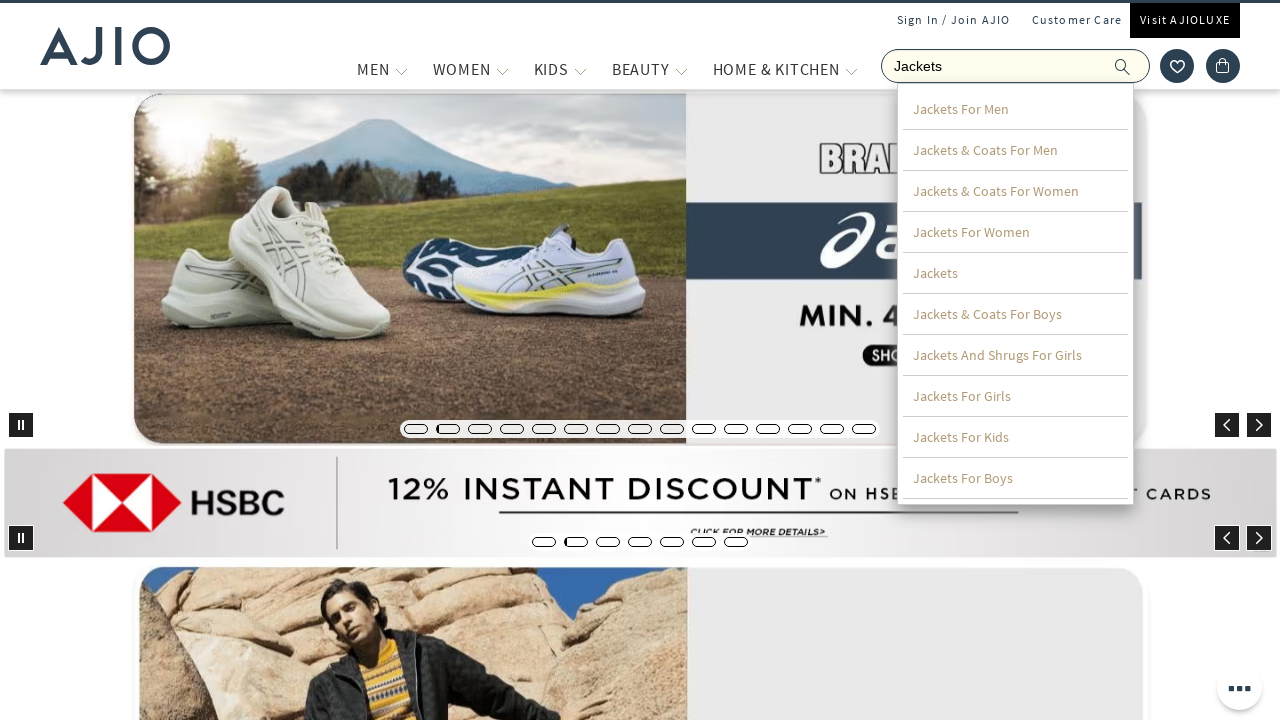